Tests file upload functionality by uploading a file and verifying the uploaded filename is displayed correctly on the confirmation page.

Starting URL: https://the-internet.herokuapp.com/upload

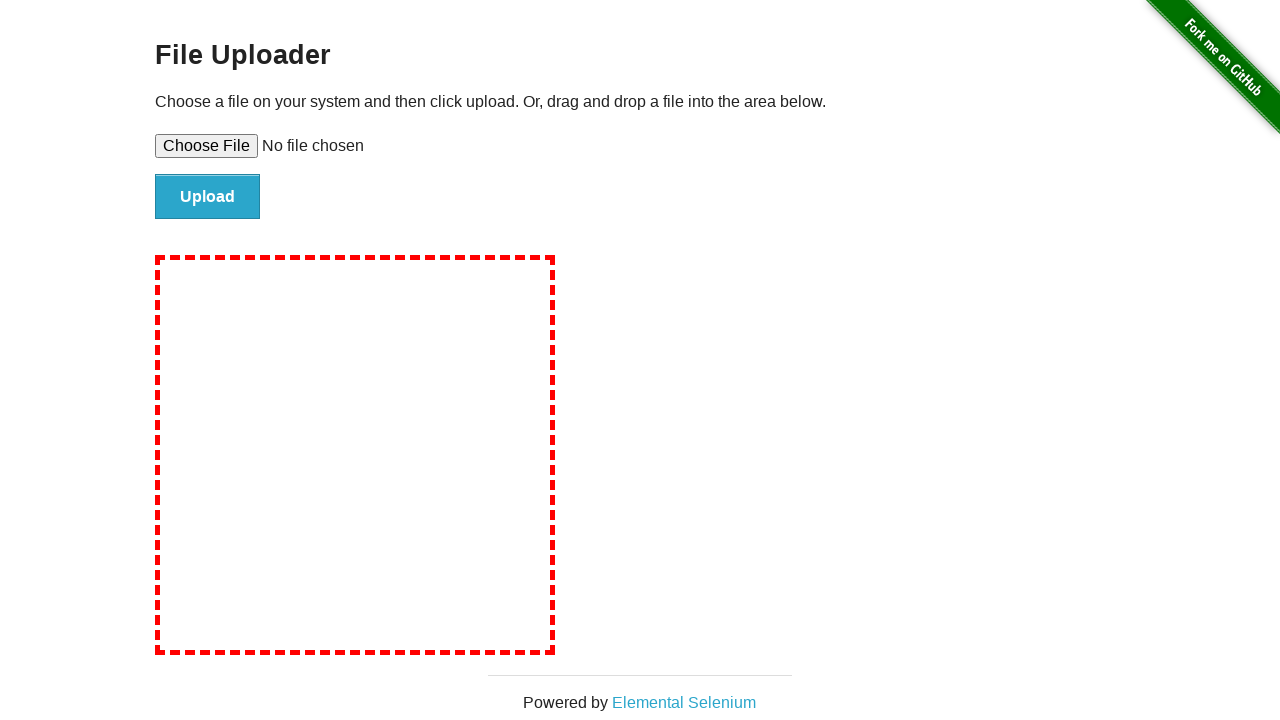

Created temporary test file 'test_upload_file.txt'
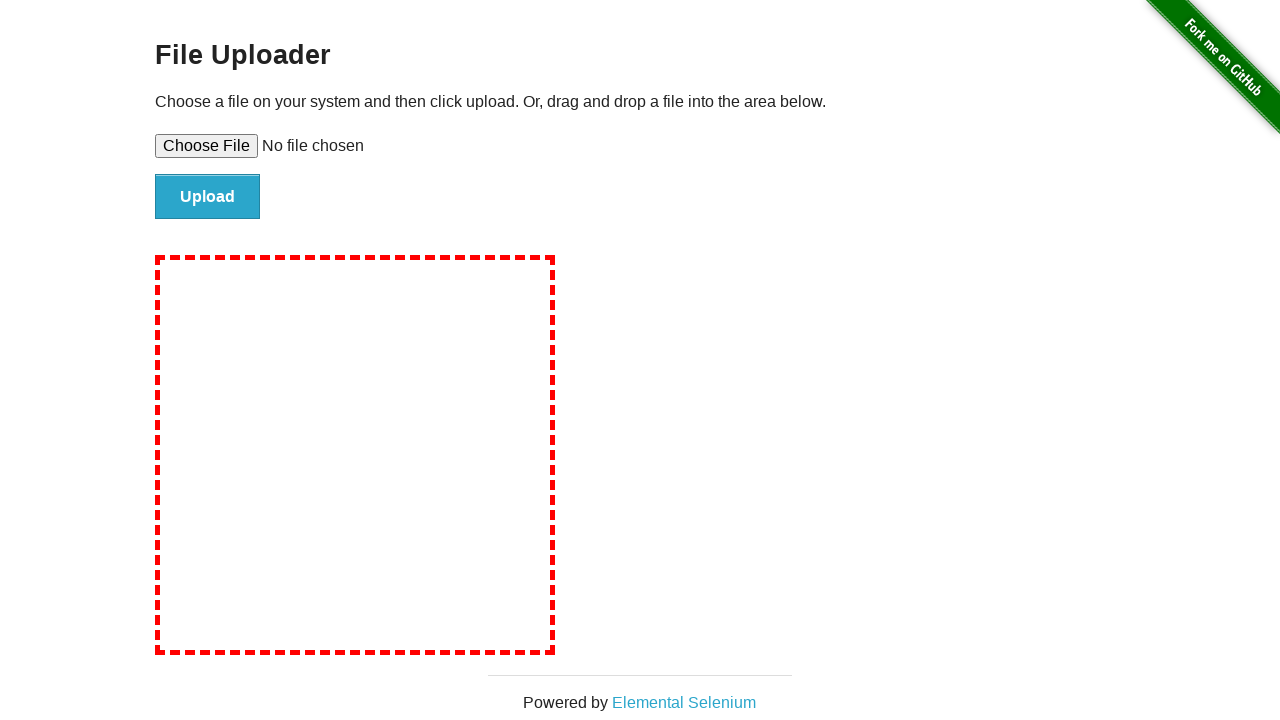

Set input file to upload 'test_upload_file.txt'
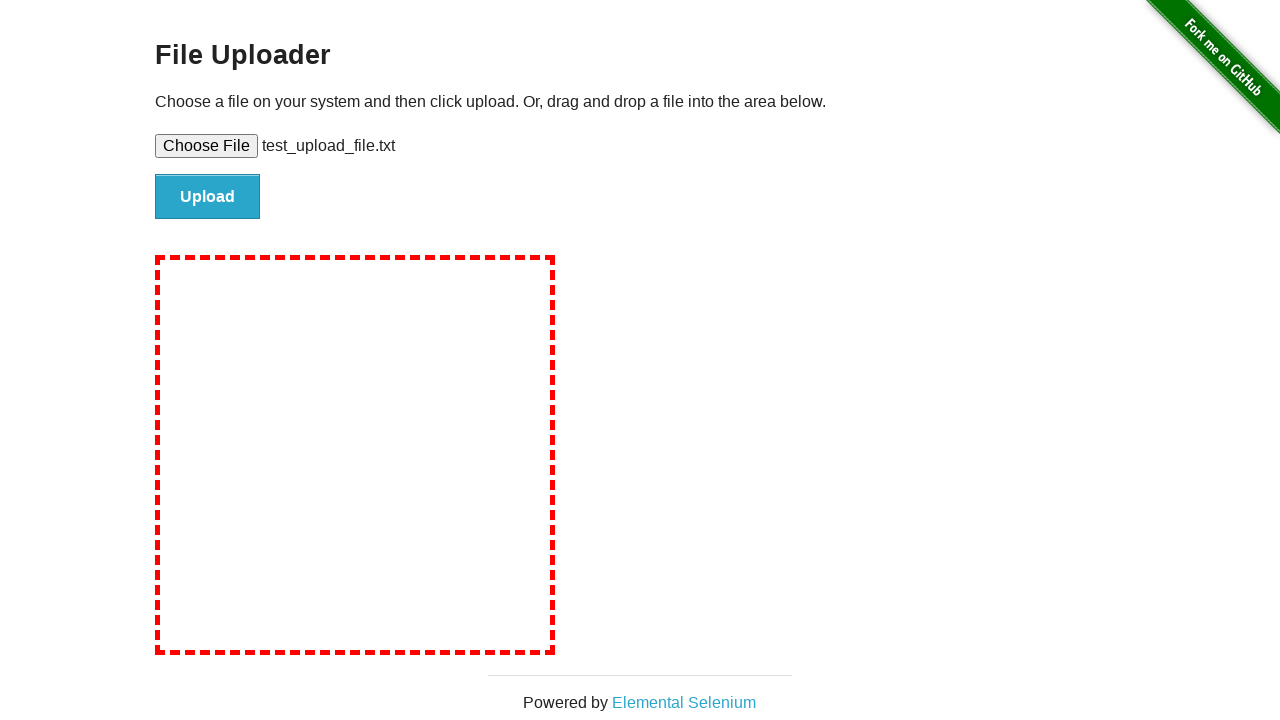

Clicked the upload button at (208, 197) on #file-submit
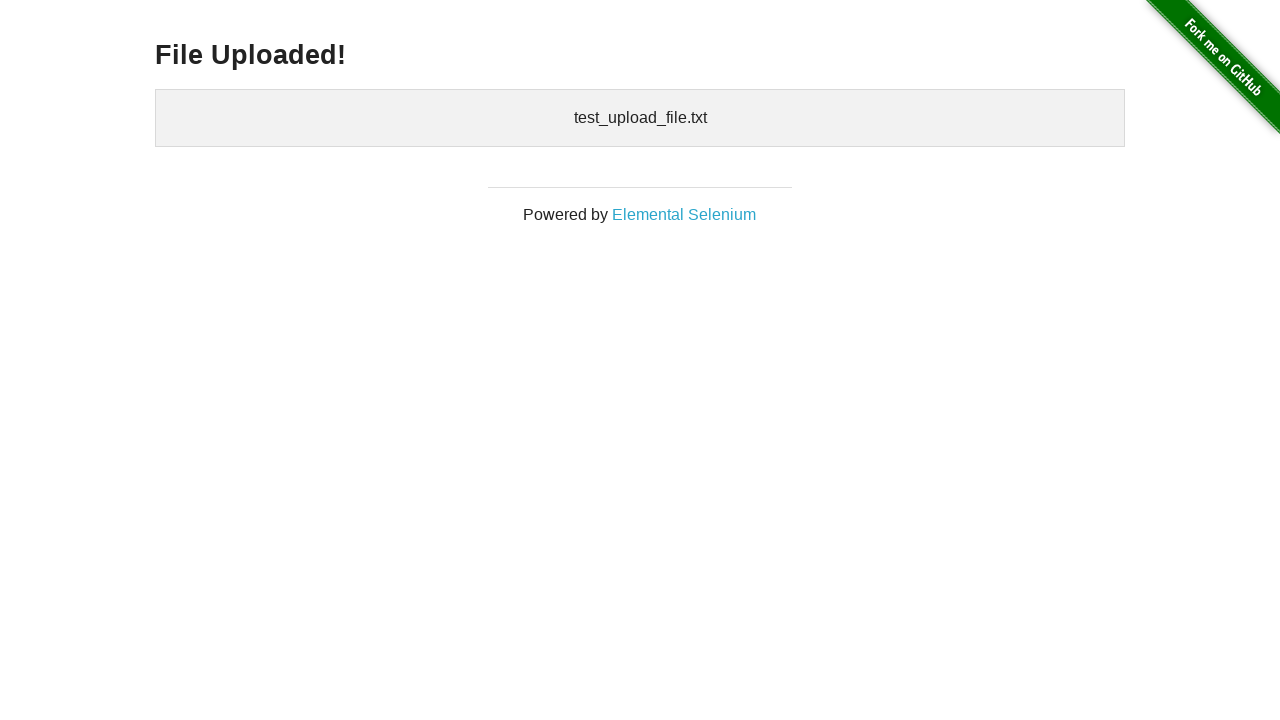

Upload confirmation page loaded
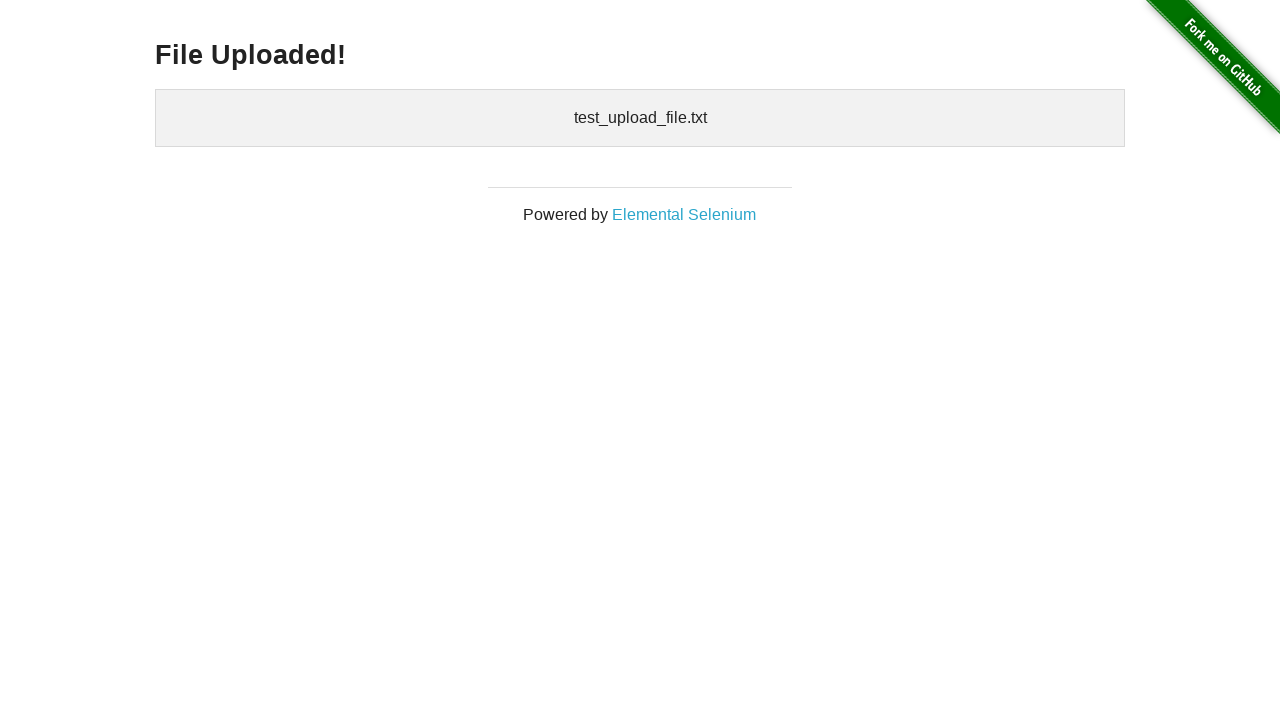

Retrieved uploaded filename text from confirmation page
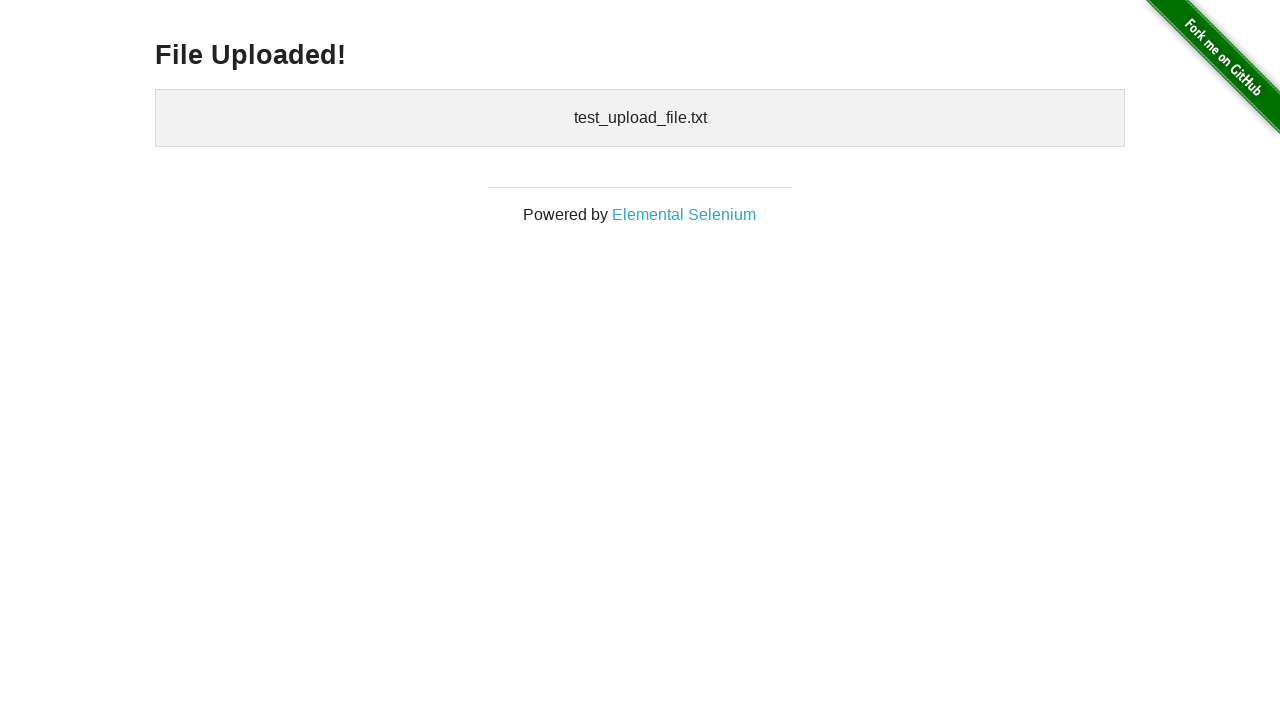

Verified that uploaded filename 'test_upload_file.txt' is displayed correctly
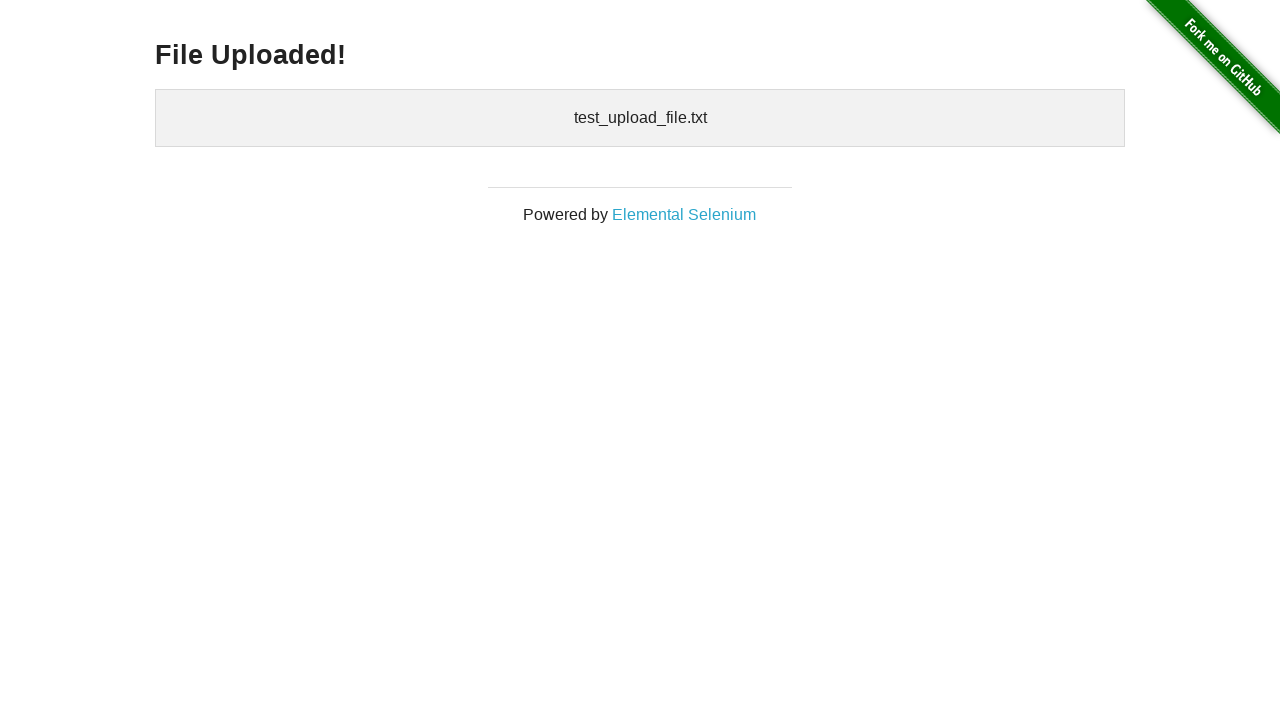

Cleaned up temporary test file
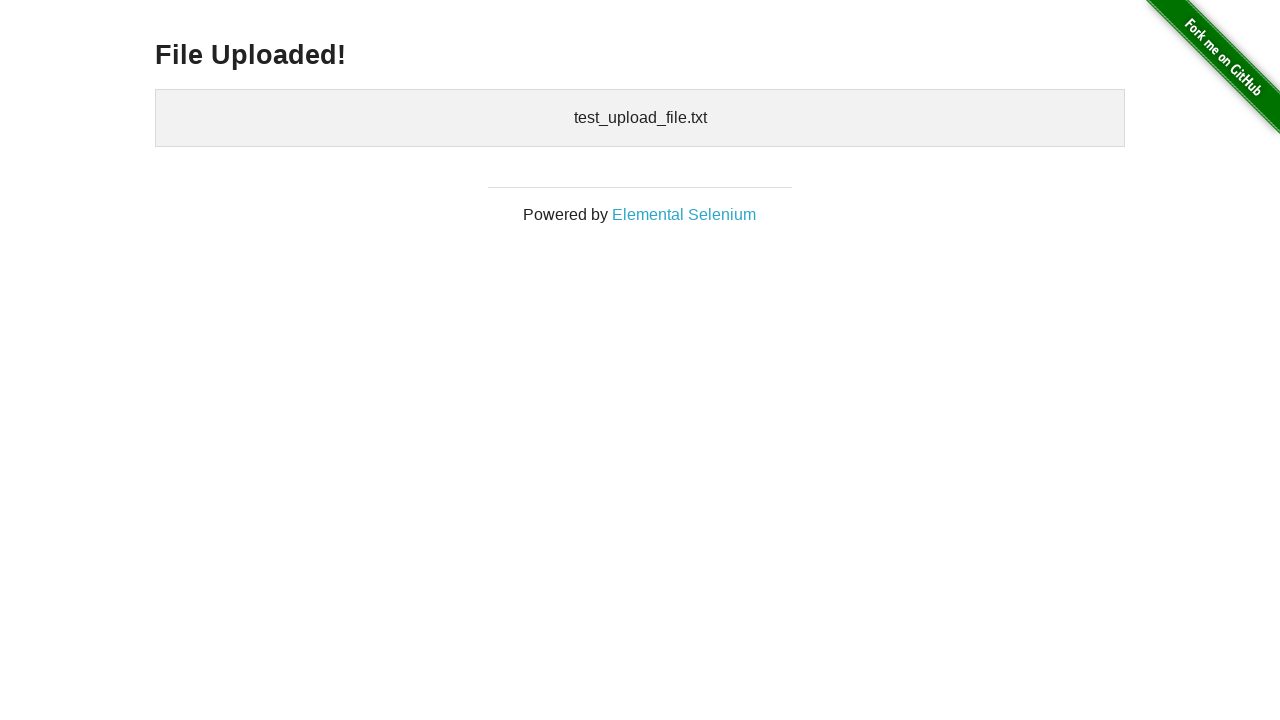

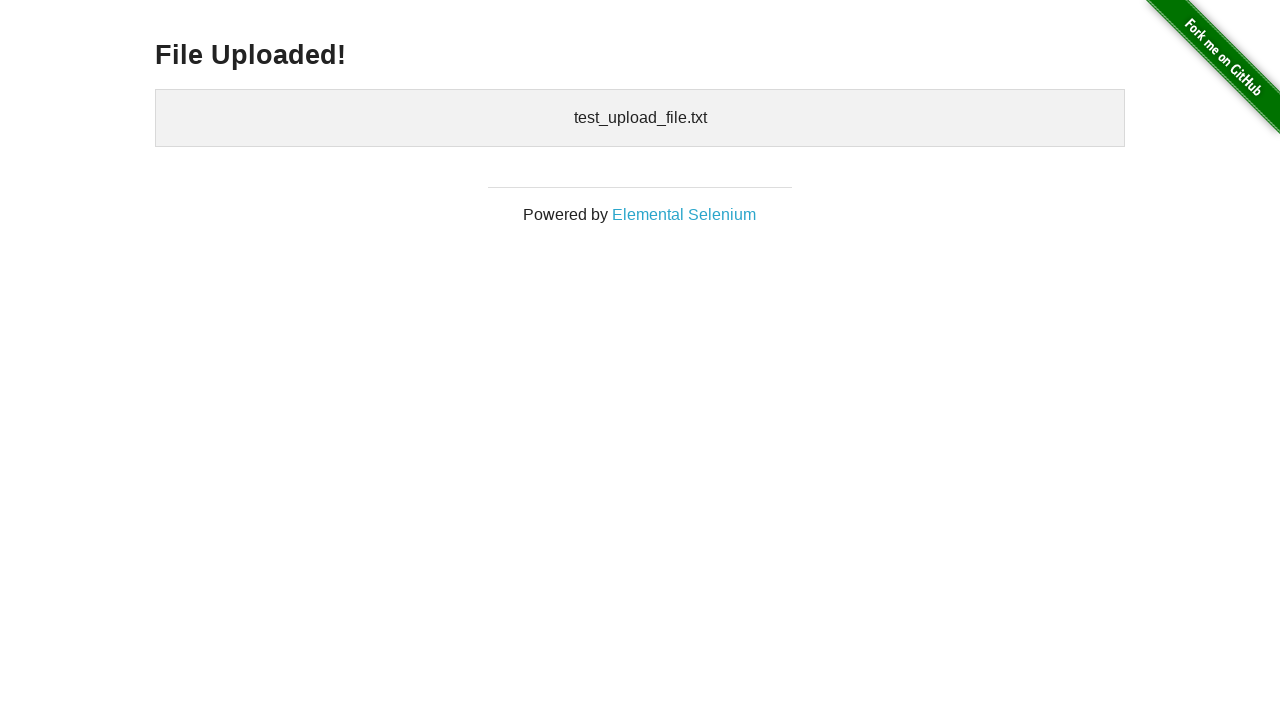